Tests checkbox selection state by clicking checkboxes and verifying their selected status

Starting URL: https://automationfc.github.io/basic-form/index.html

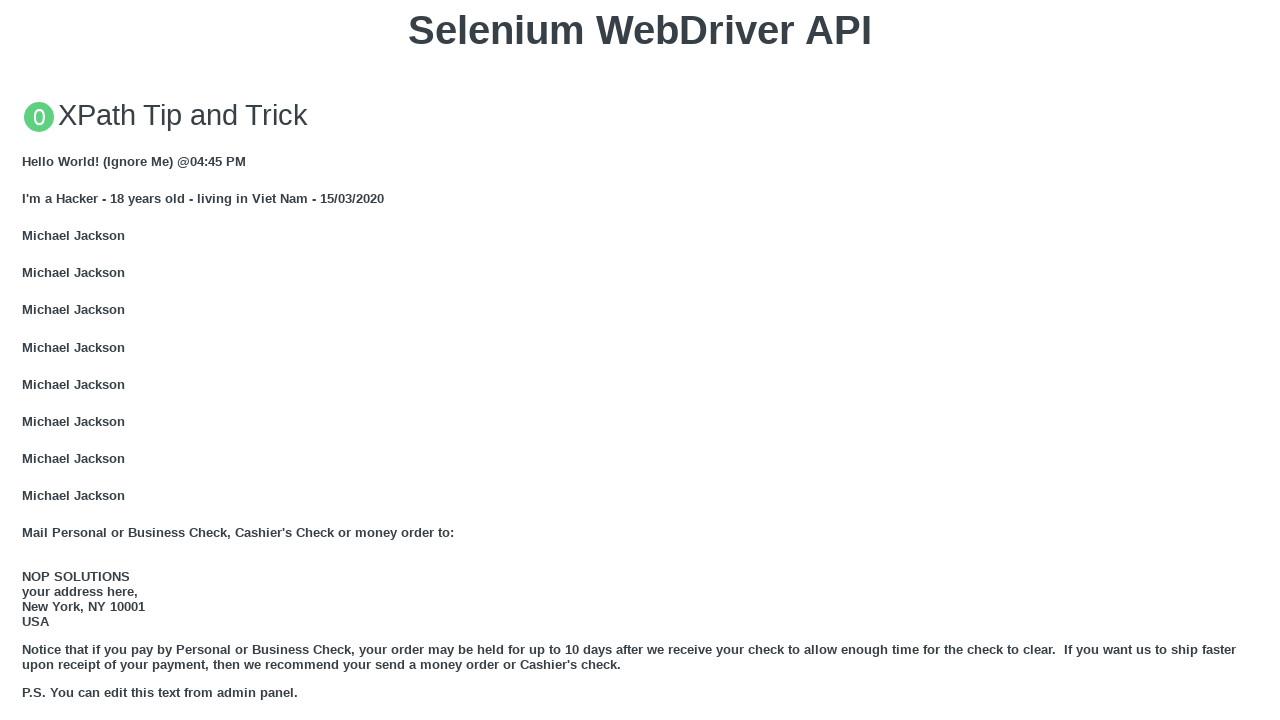

Clicked age checkbox (under_18) at (28, 360) on xpath=//input[@id='under_18']
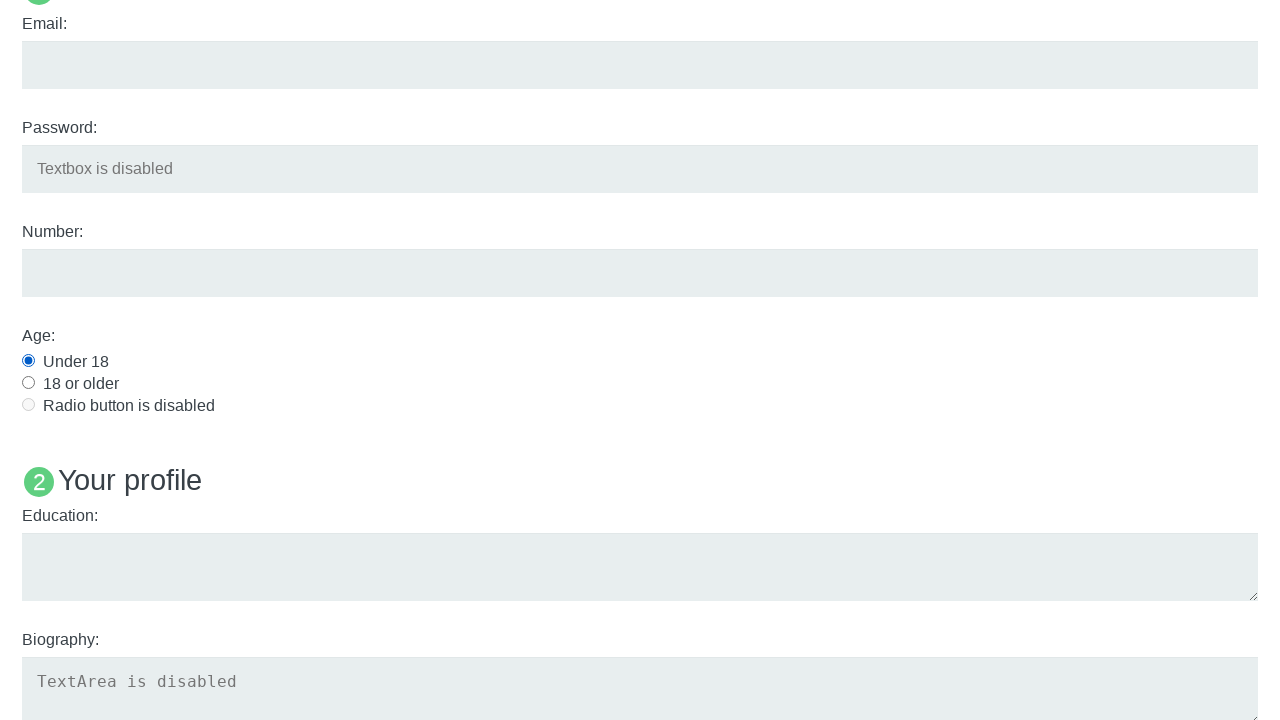

Verified age checkbox is selected: True
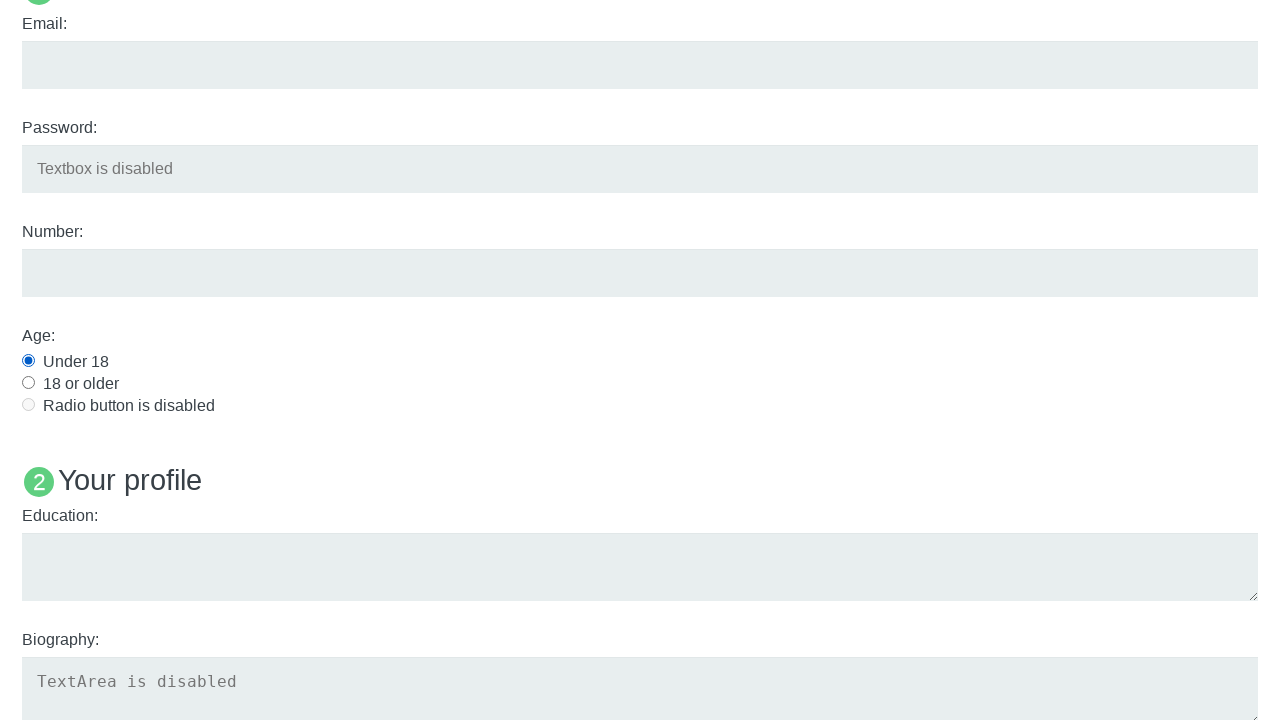

Clicked Java language checkbox at (28, 361) on xpath=//input[@id='java']
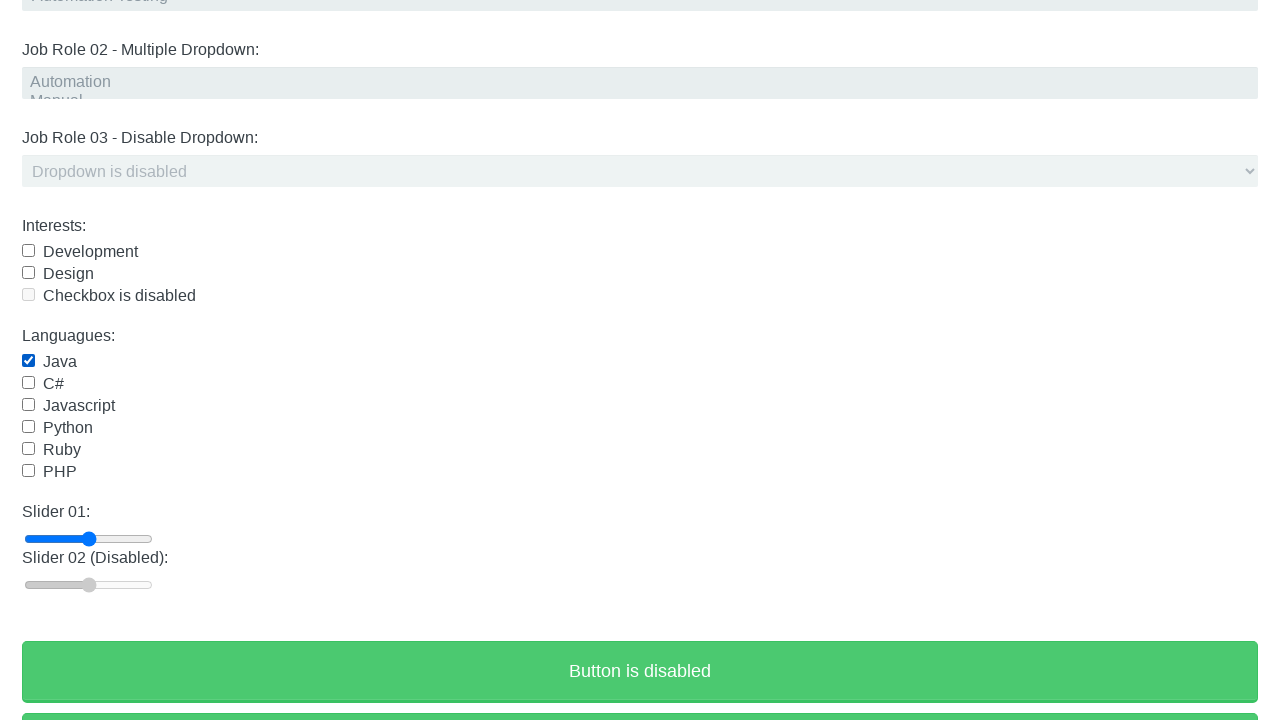

Verified Java checkbox is selected: True
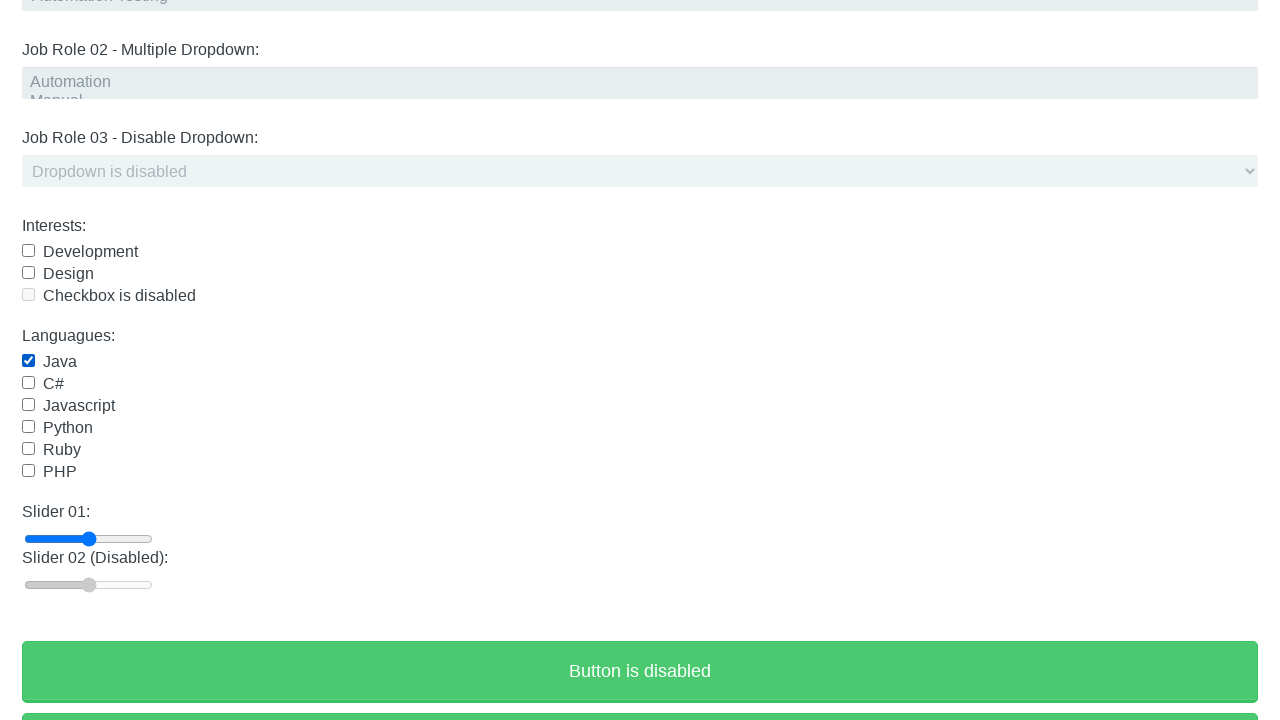

Clicked Java language checkbox again to deselect at (28, 361) on xpath=//input[@id='java']
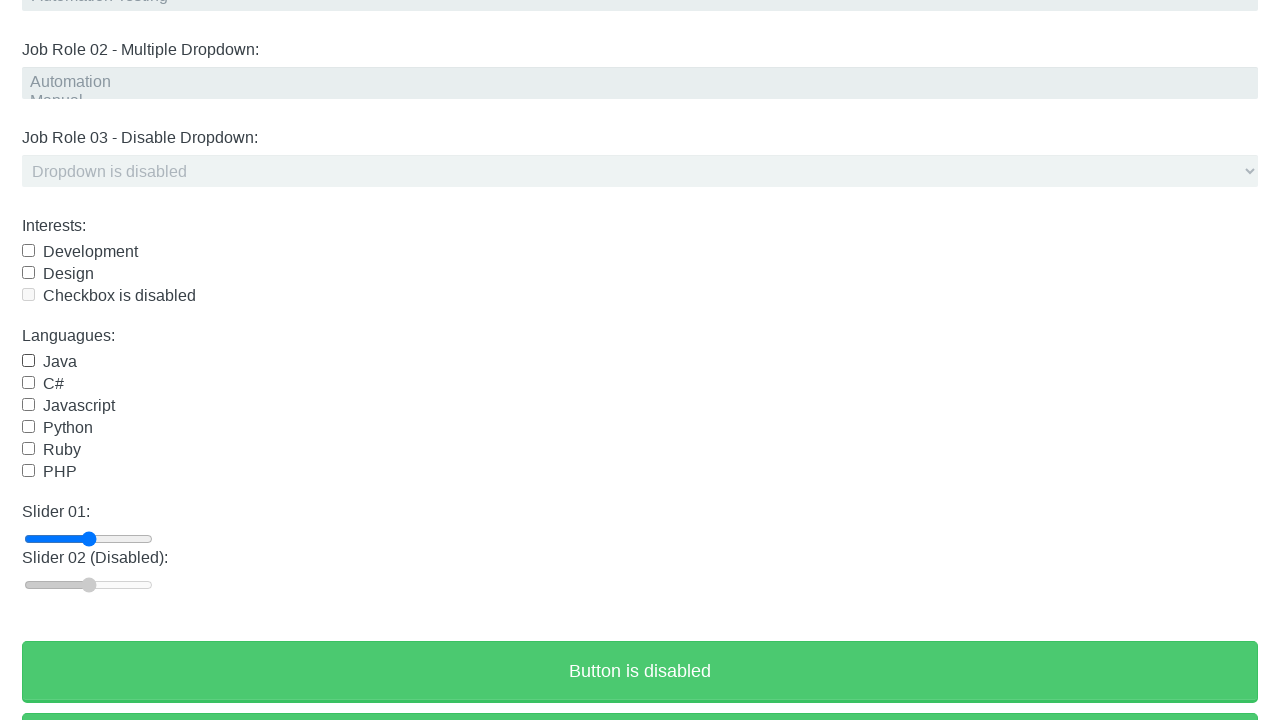

Verified final state of age checkbox: True
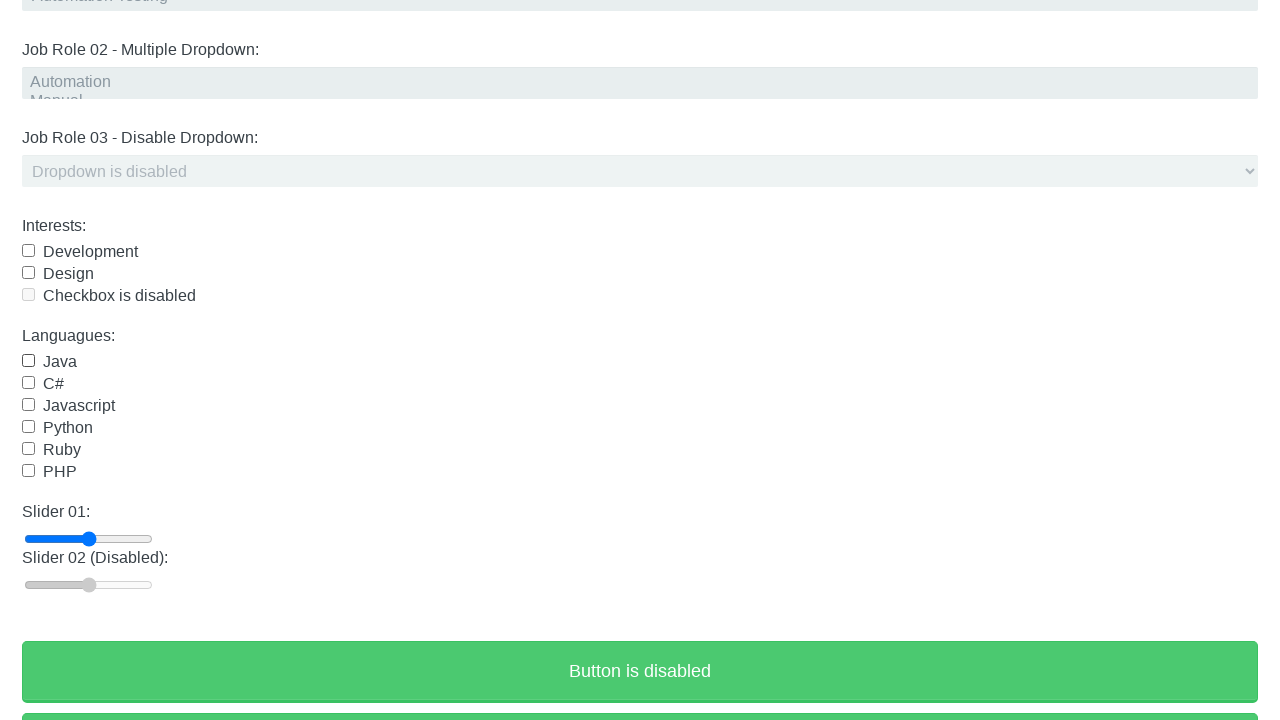

Verified final state of Java checkbox: False
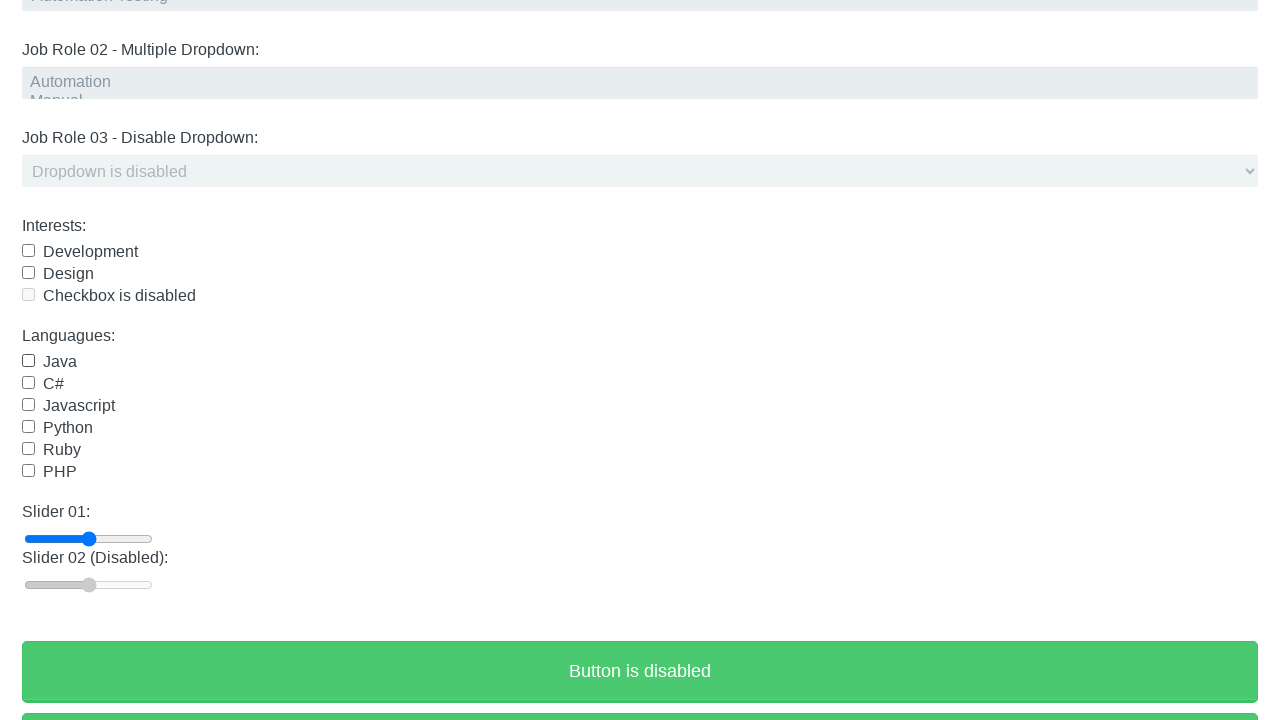

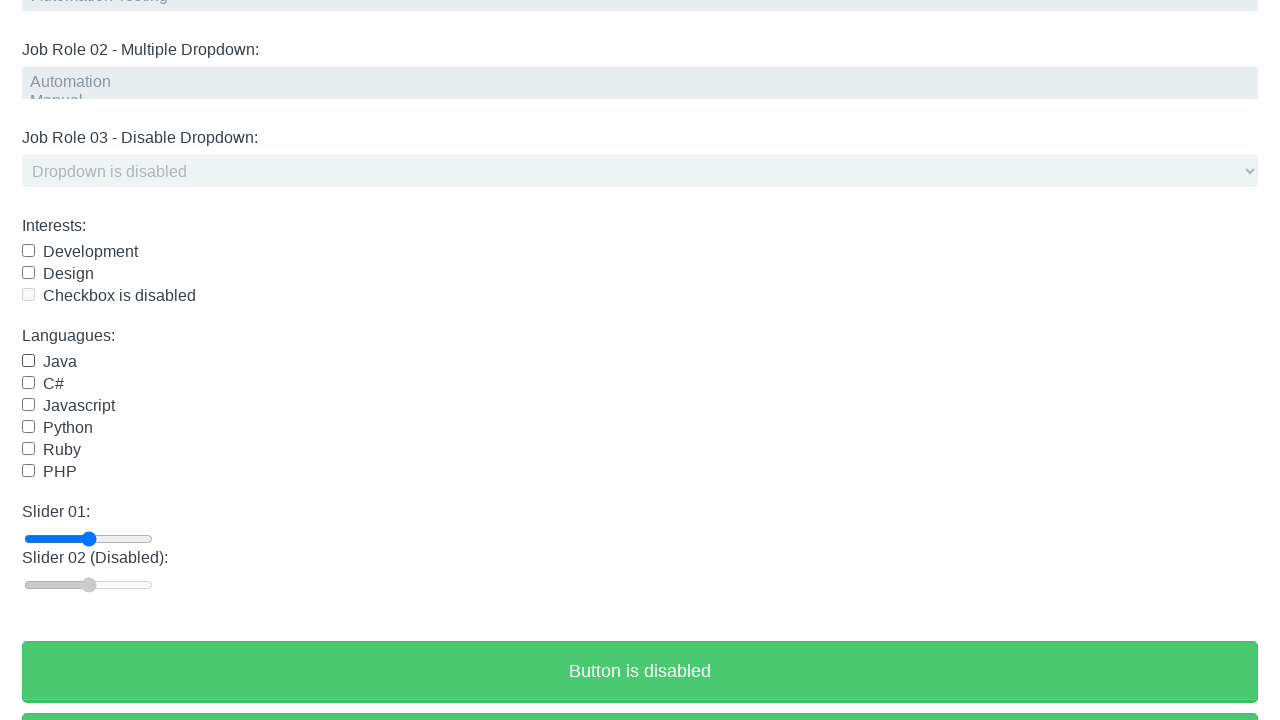